Tests dropdown selection functionality by selecting options using different methods (by index, by visible text, and by typing) on a practice dropdown element

Starting URL: https://leafground.com/select.xhtml

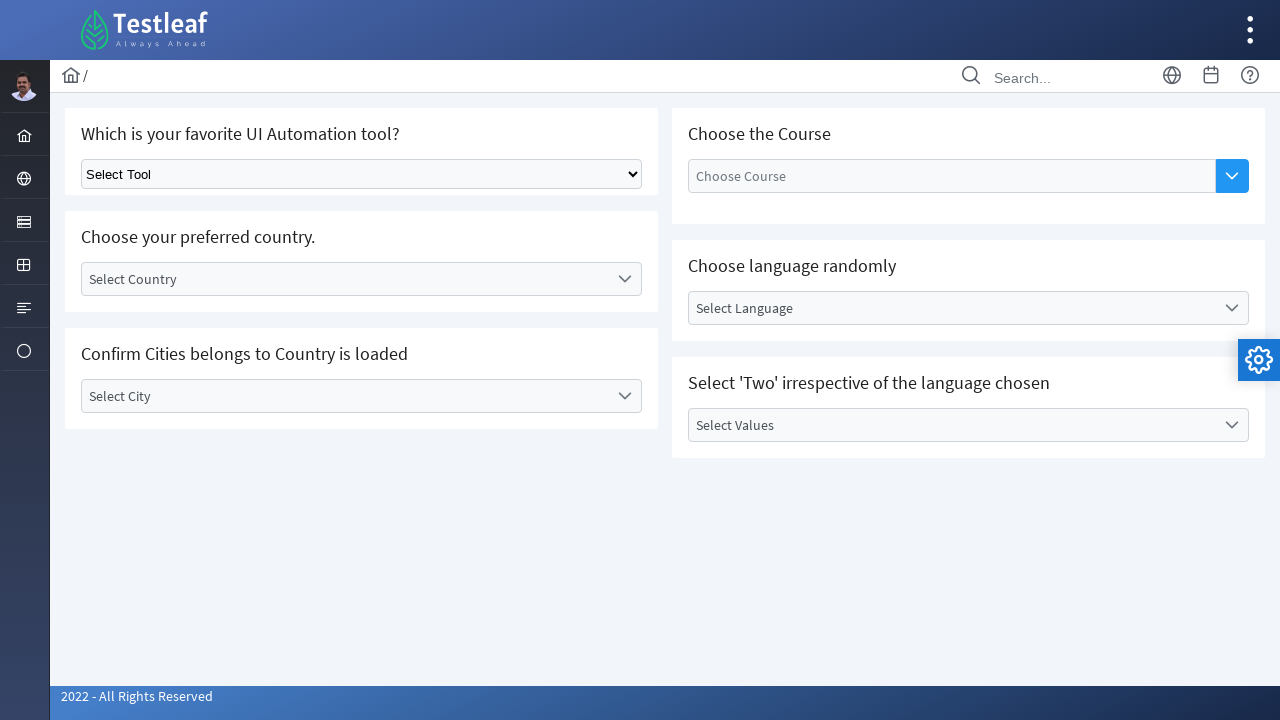

Selected dropdown option by index 3 (4th option) on select.ui-selectonemenu
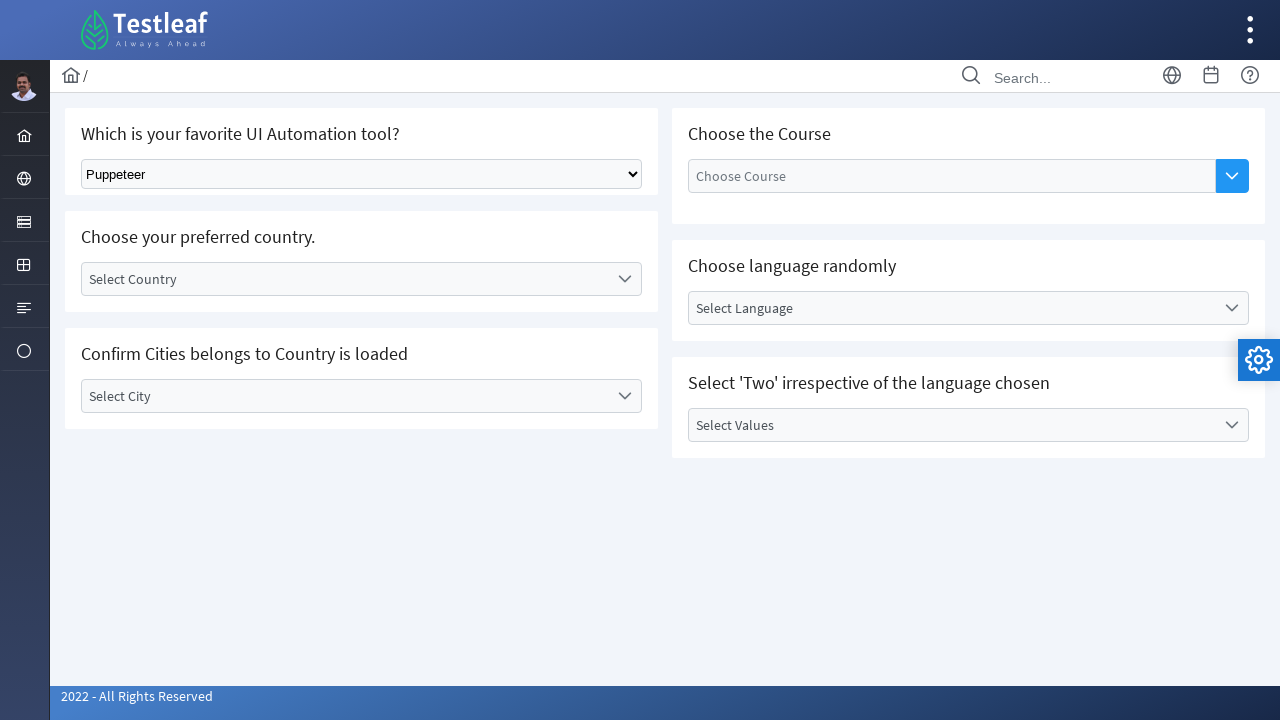

Waited 1 second for UI update after index selection
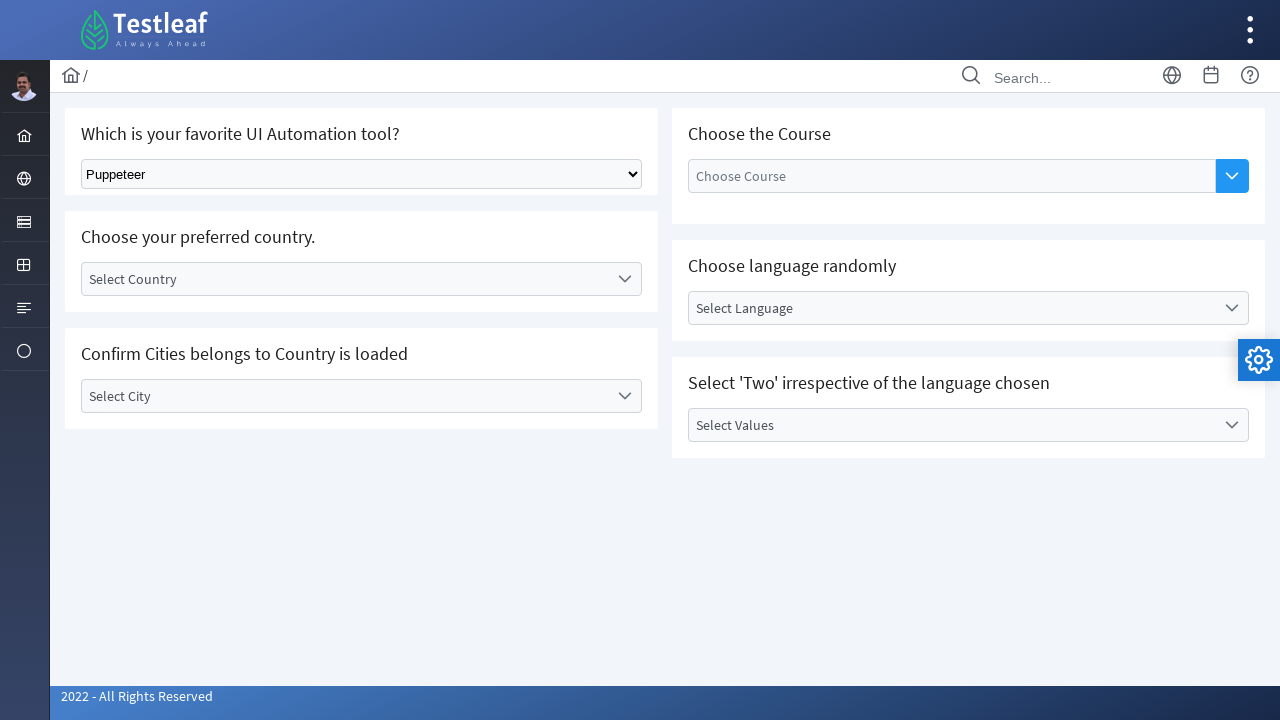

Selected dropdown option by visible text 'Puppeteer' on select.ui-selectonemenu
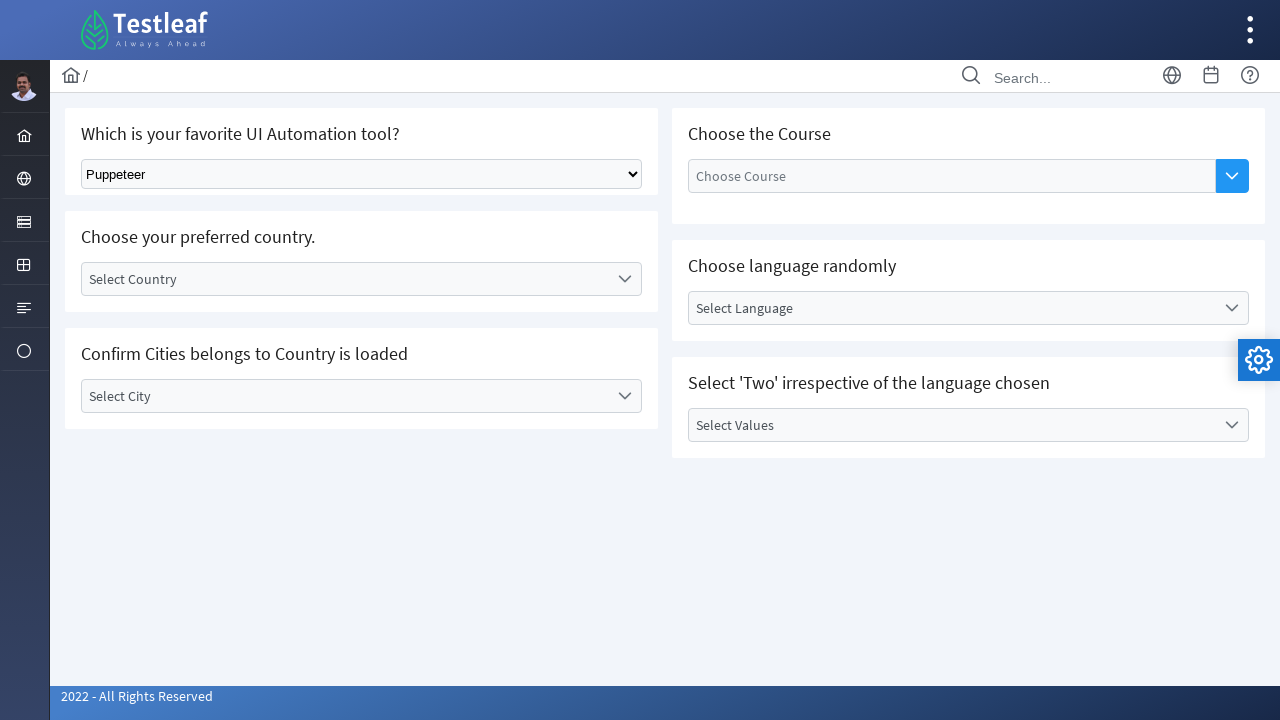

Waited 1 second for UI update after text selection
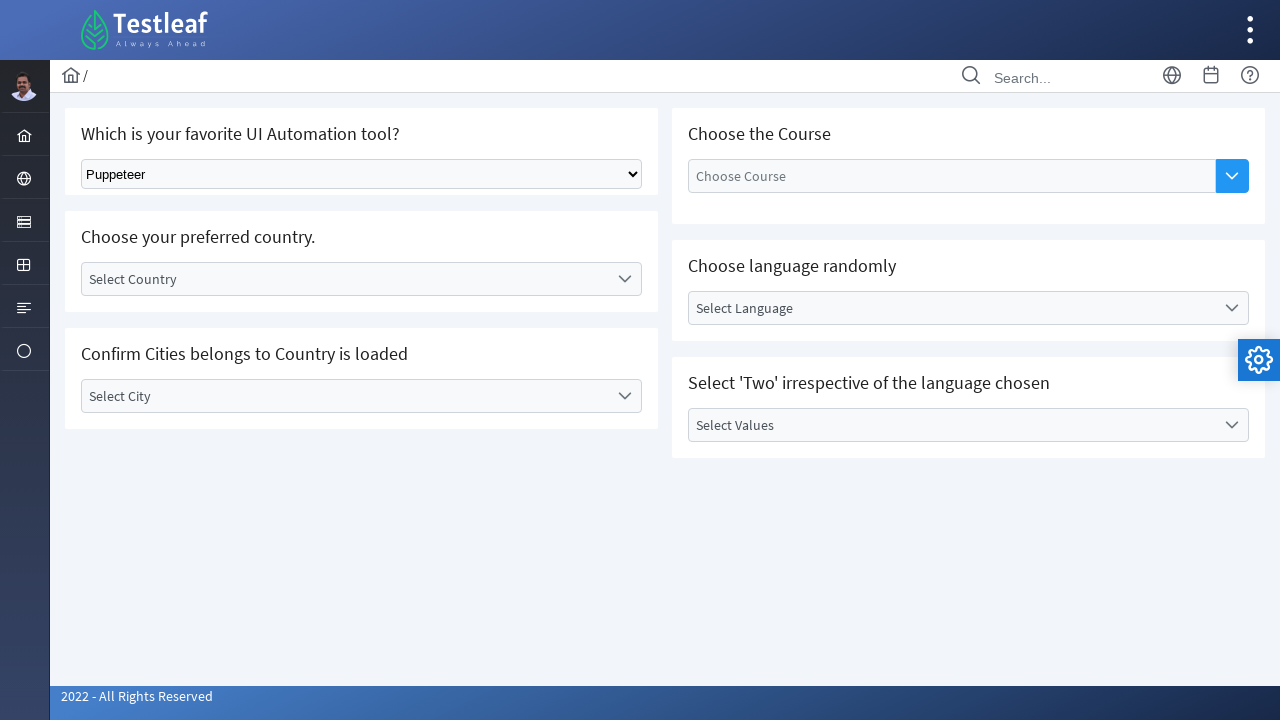

Selected dropdown option by visible text 'Playwright' on select.ui-selectonemenu
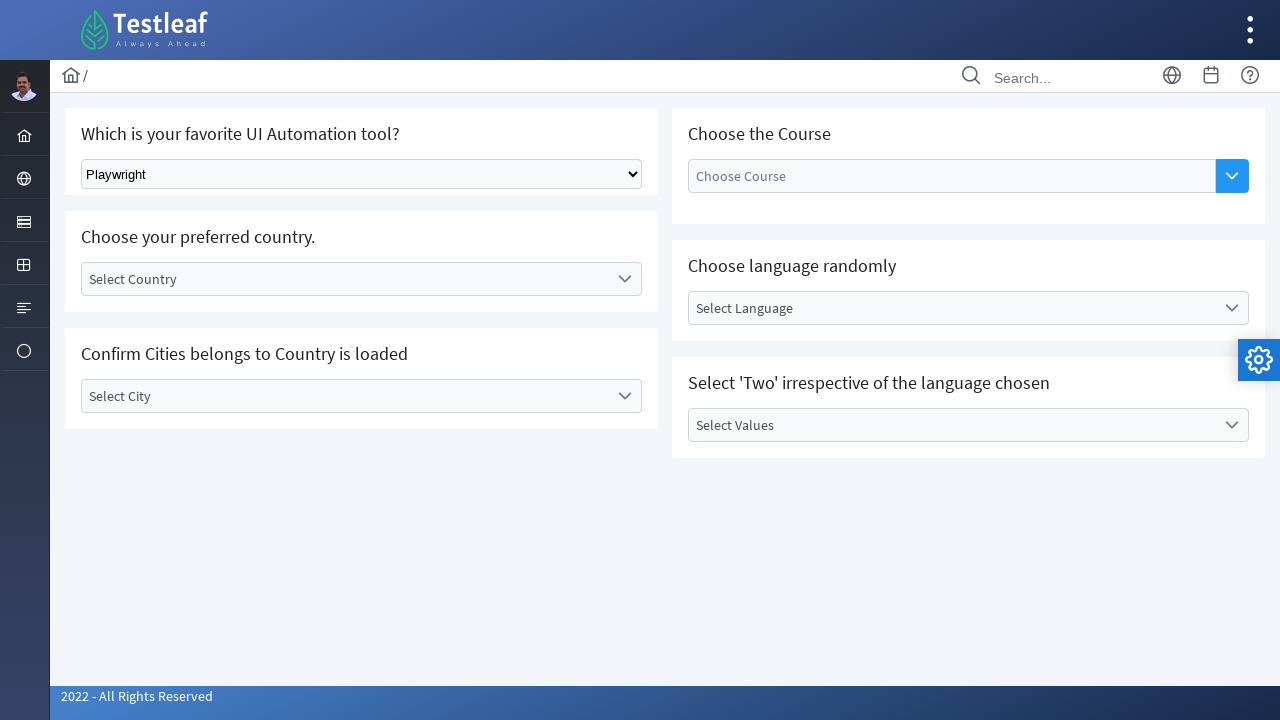

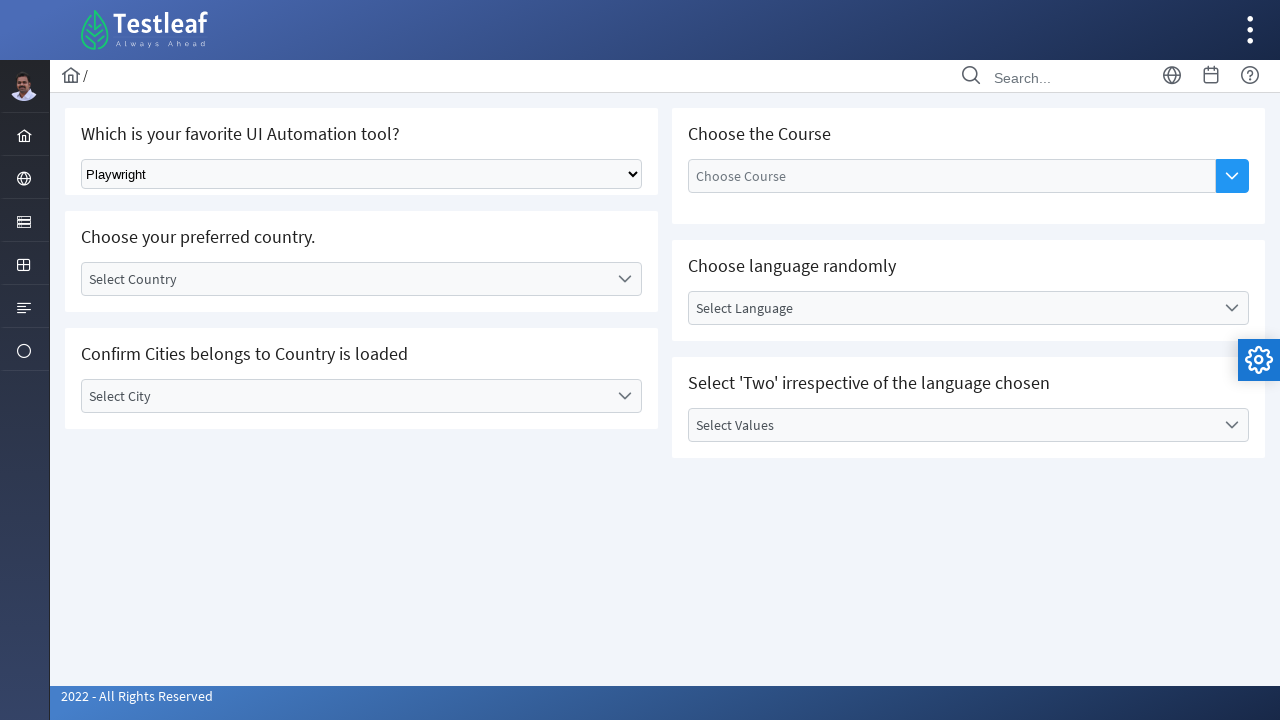